Tests dynamic loading with a 10-second static wait, clicking start button and verifying the resulting text

Starting URL: https://automationfc.github.io/dynamic-loading/

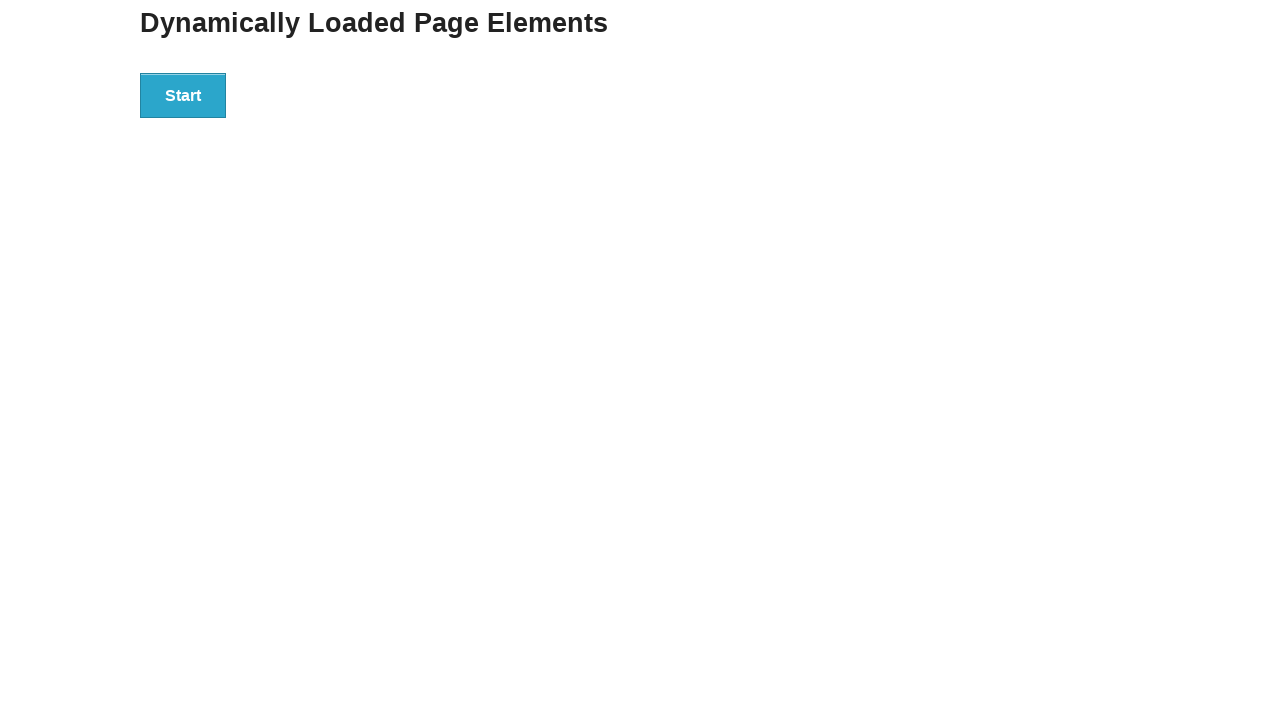

Clicked start button to trigger dynamic loading at (183, 95) on xpath=//*[@id='start']/button
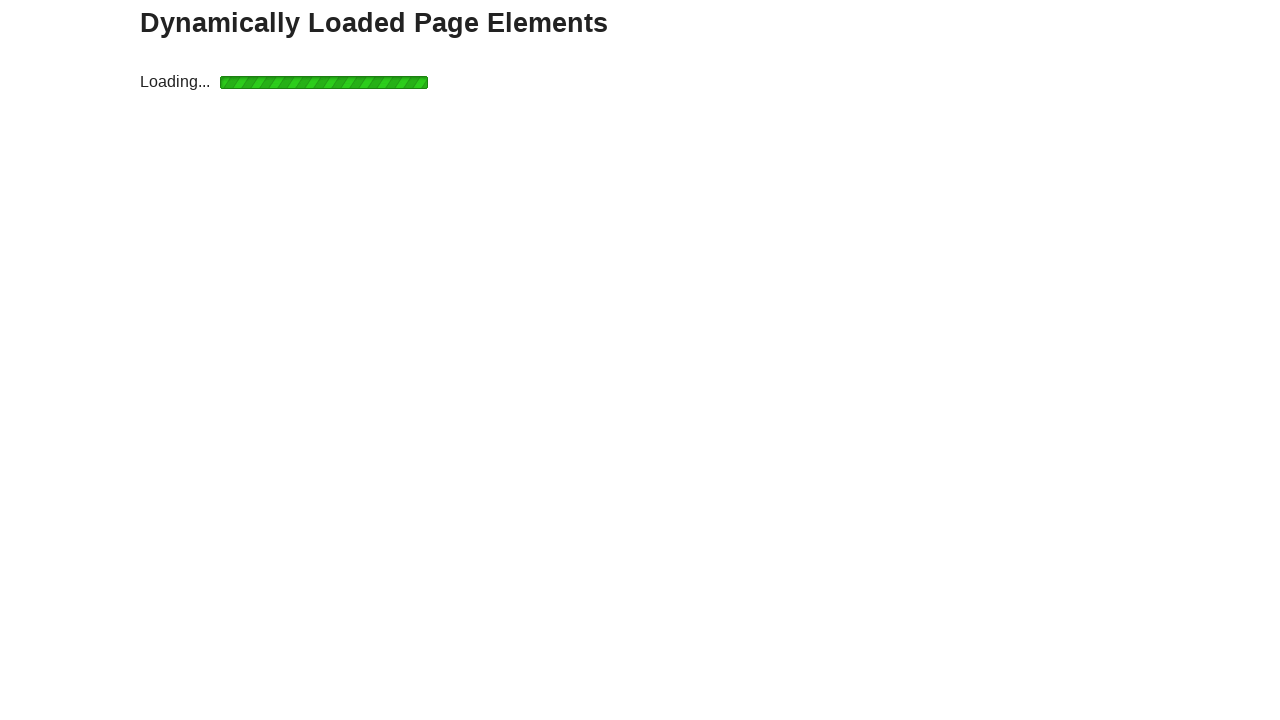

Waited 10 seconds for dynamic content to load
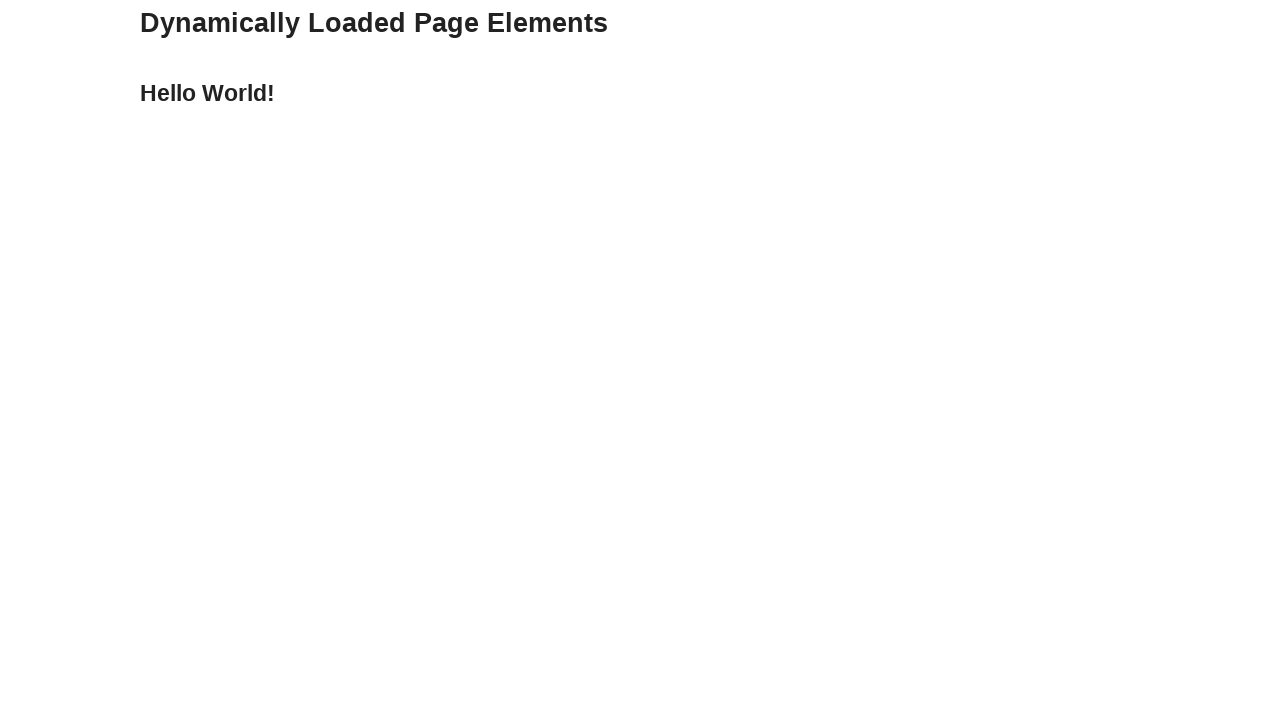

Verified that finish text displays 'Hello World!'
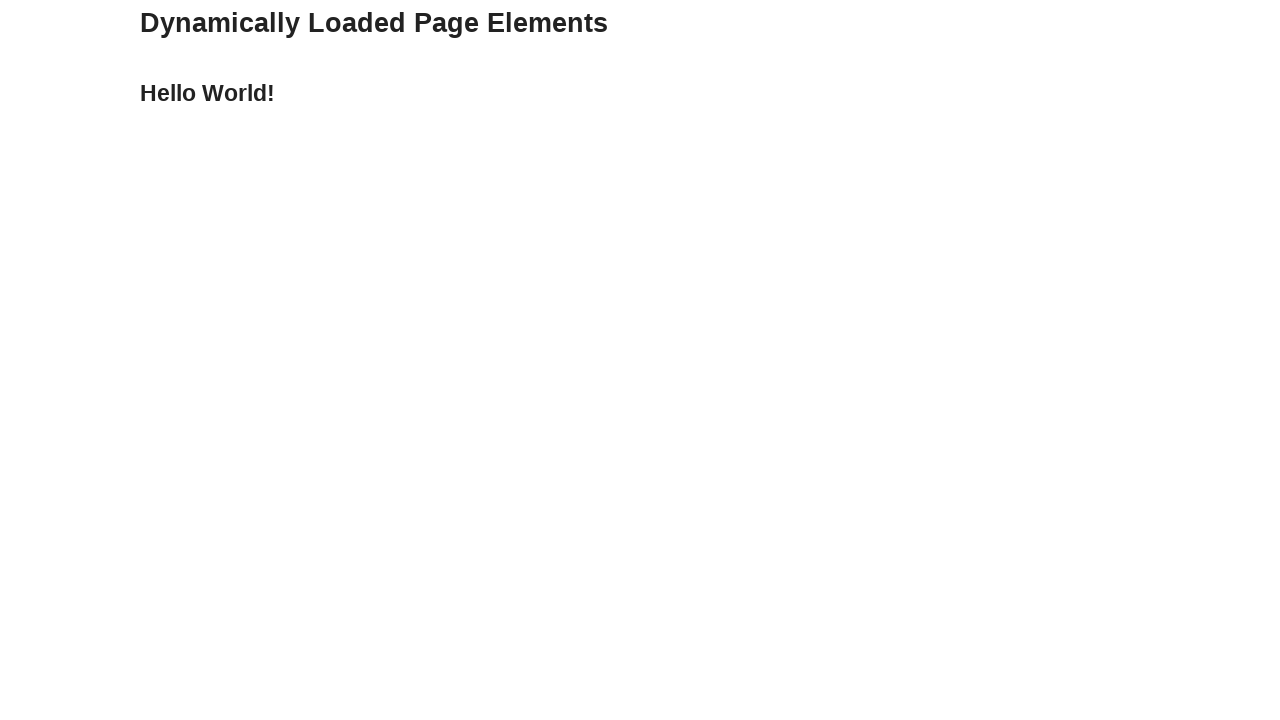

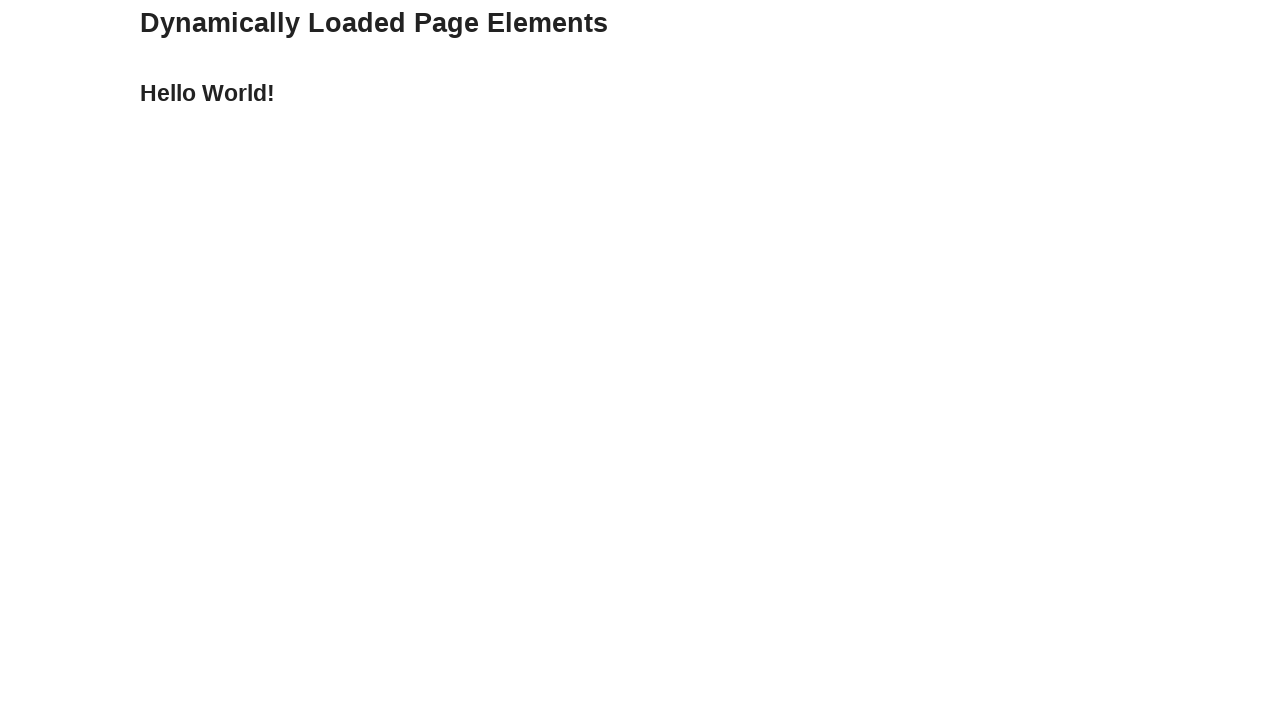